Tests the Korean contact form on Fasoo Screen marketing page by filling in name, email, phone, company and selecting a request type

Starting URL: https://mkt.fasoo.com/screen/

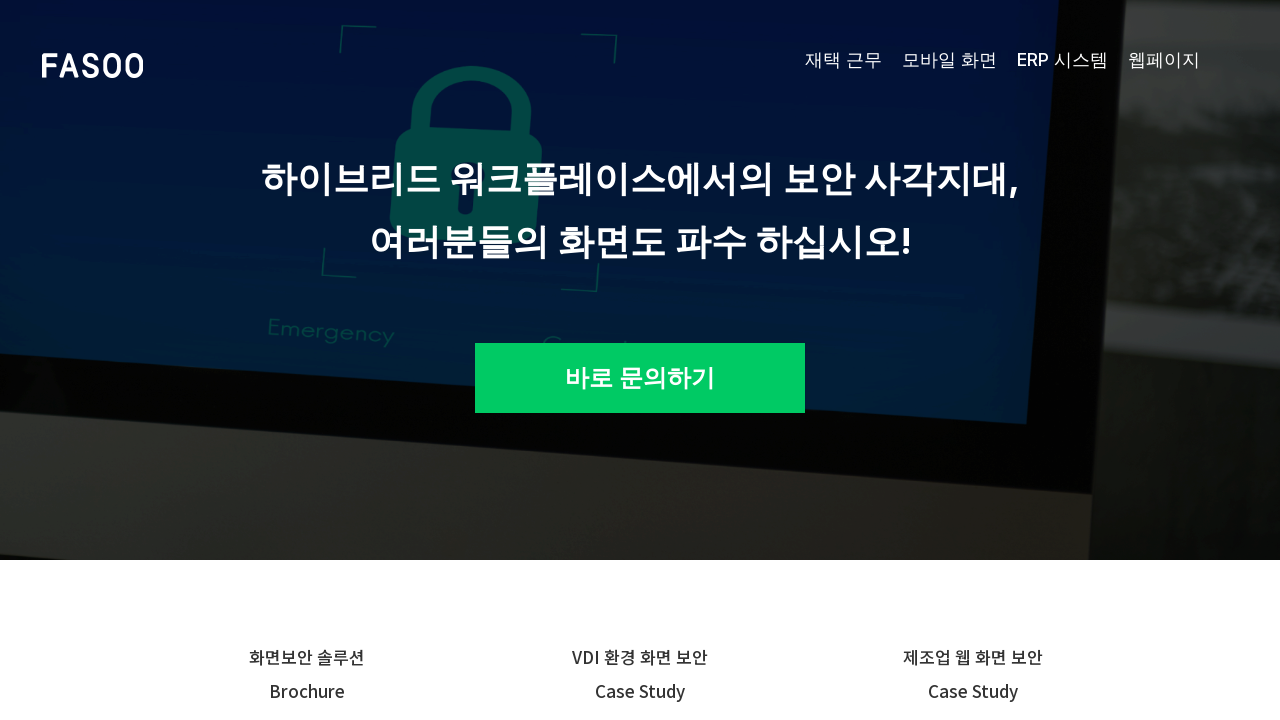

Clicked the inquiry button '바로 문의하기' at (640, 378) on internal:role=button[name="바로 문의하기"i]
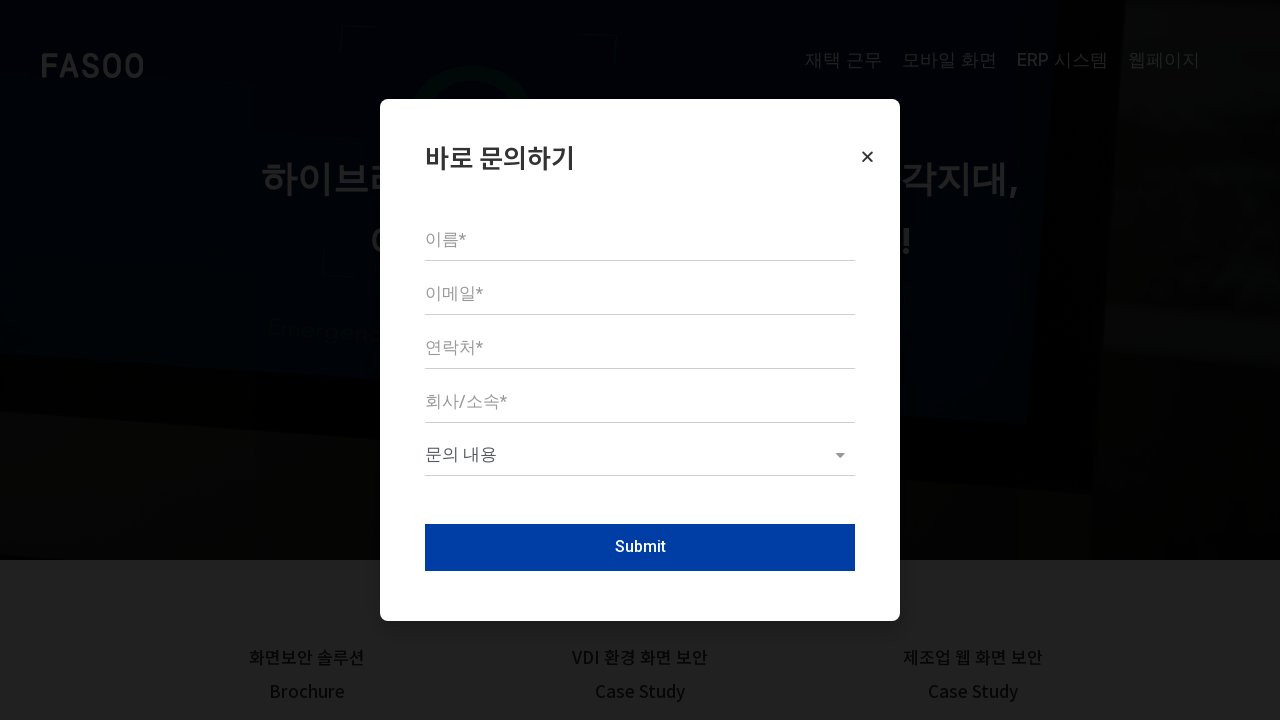

Clicked the name input field at (640, 241) on internal:attr=[placeholder="이름*"i]
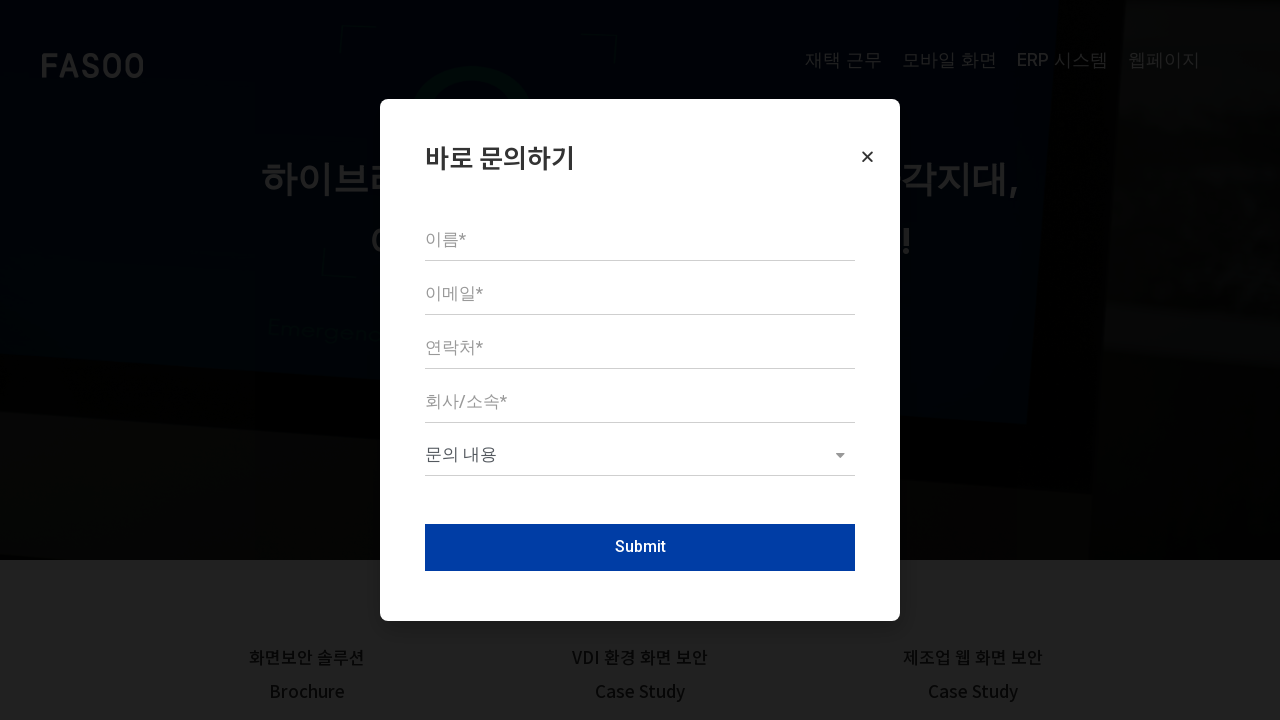

Filled in name field with '최준혁' on internal:attr=[placeholder="이름*"i]
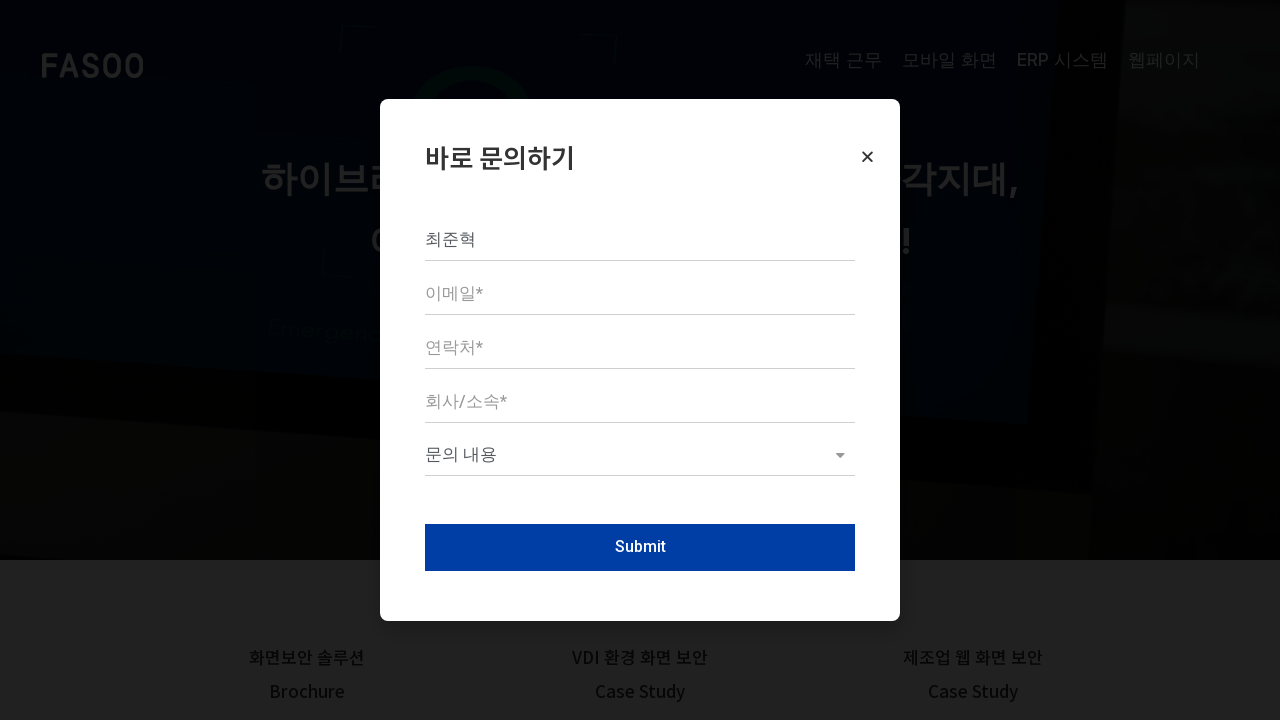

Clicked the email input field at (640, 295) on internal:attr=[placeholder="이메일*"i]
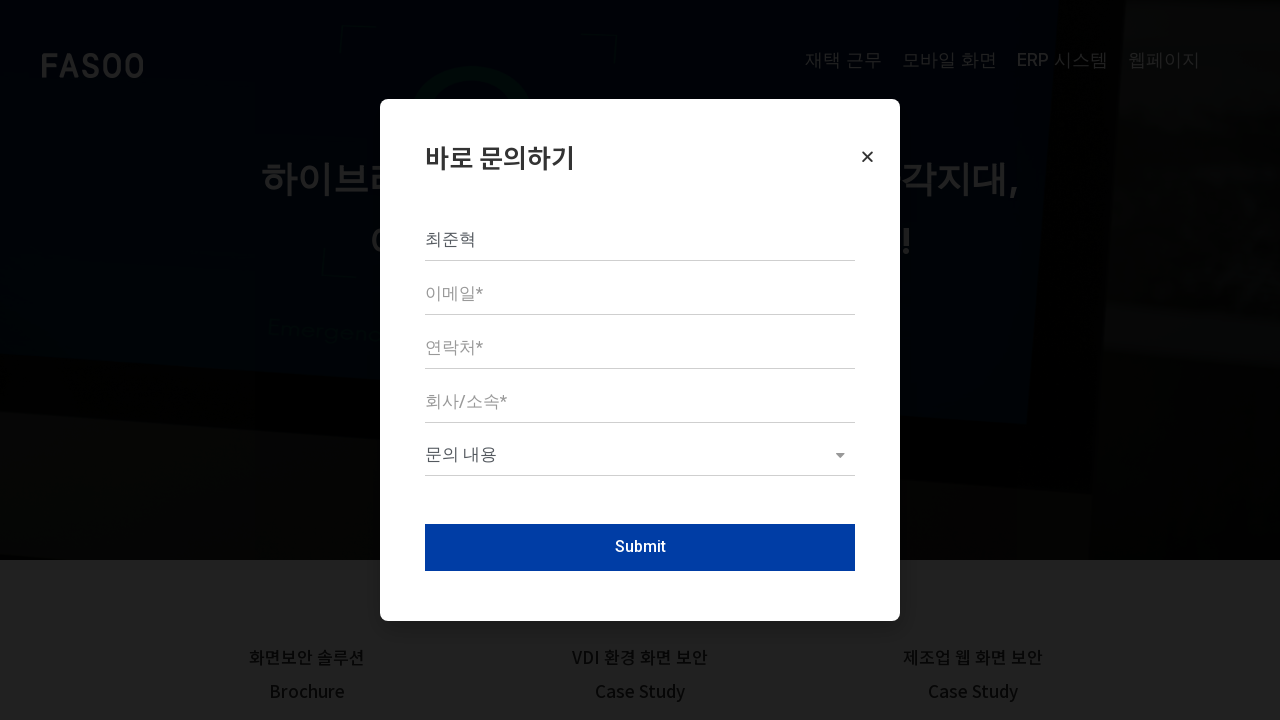

Filled in email field with 'junhyuk.choi@example.com' on internal:attr=[placeholder="이메일*"i]
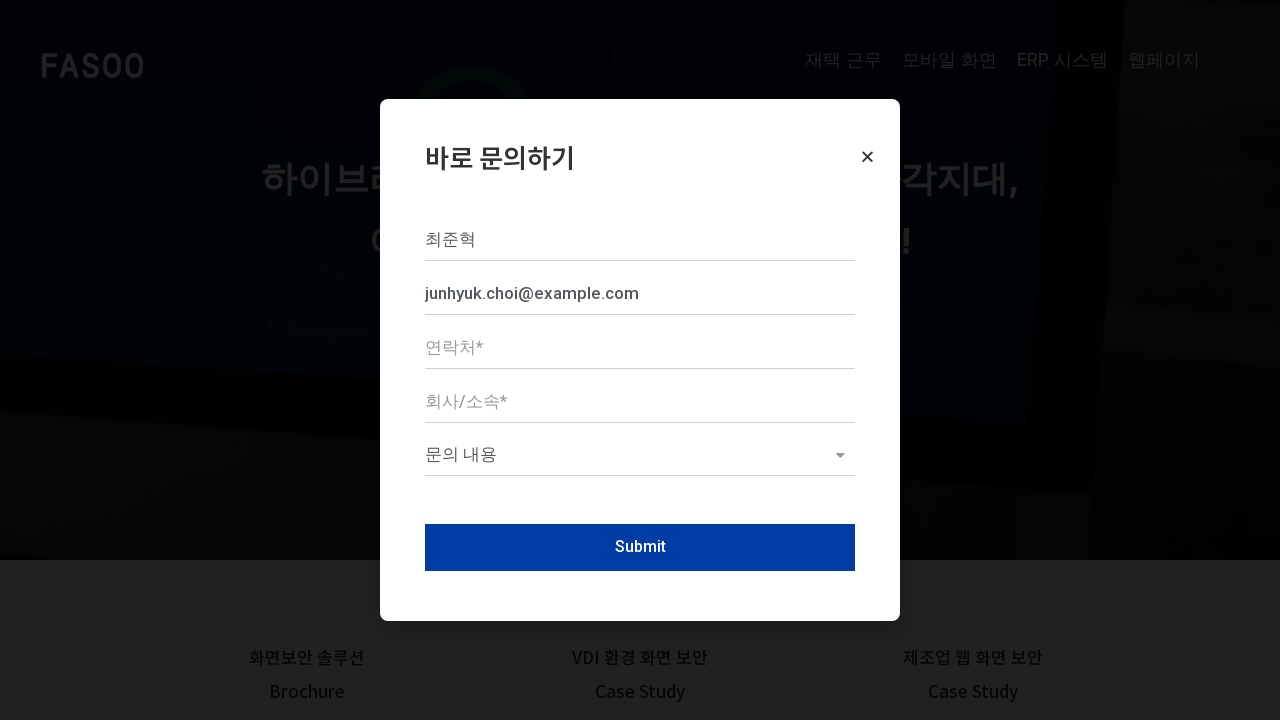

Clicked the phone input field at (640, 348) on internal:attr=[placeholder="연락처*"i]
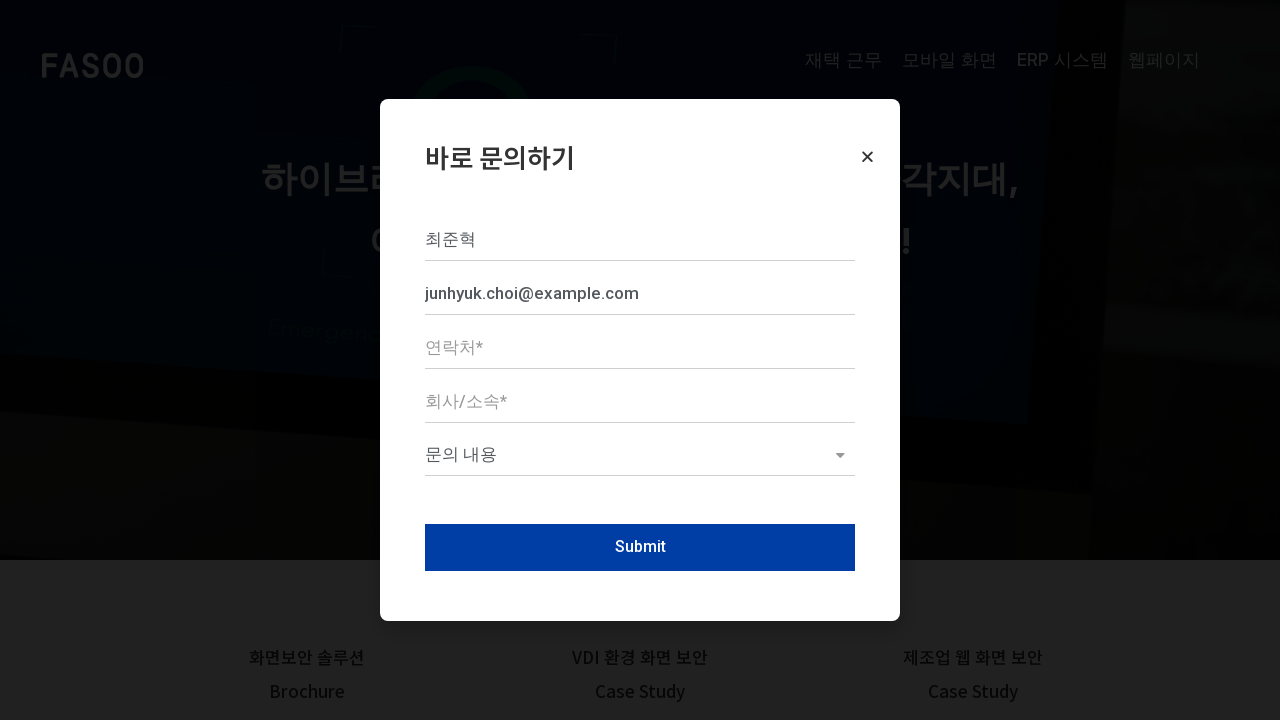

Filled in phone field with '01077778888' on internal:attr=[placeholder="연락처*"i]
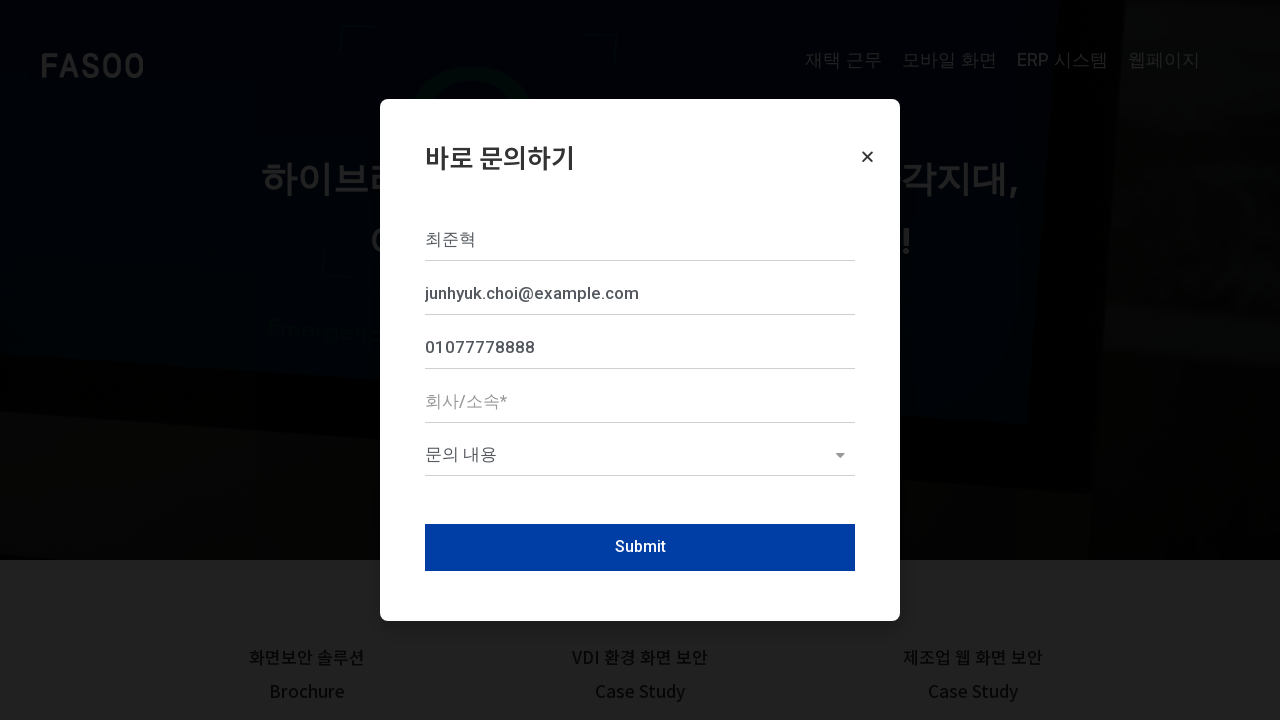

Clicked the company/affiliation input field at (640, 402) on internal:attr=[placeholder="회사/소속*"i]
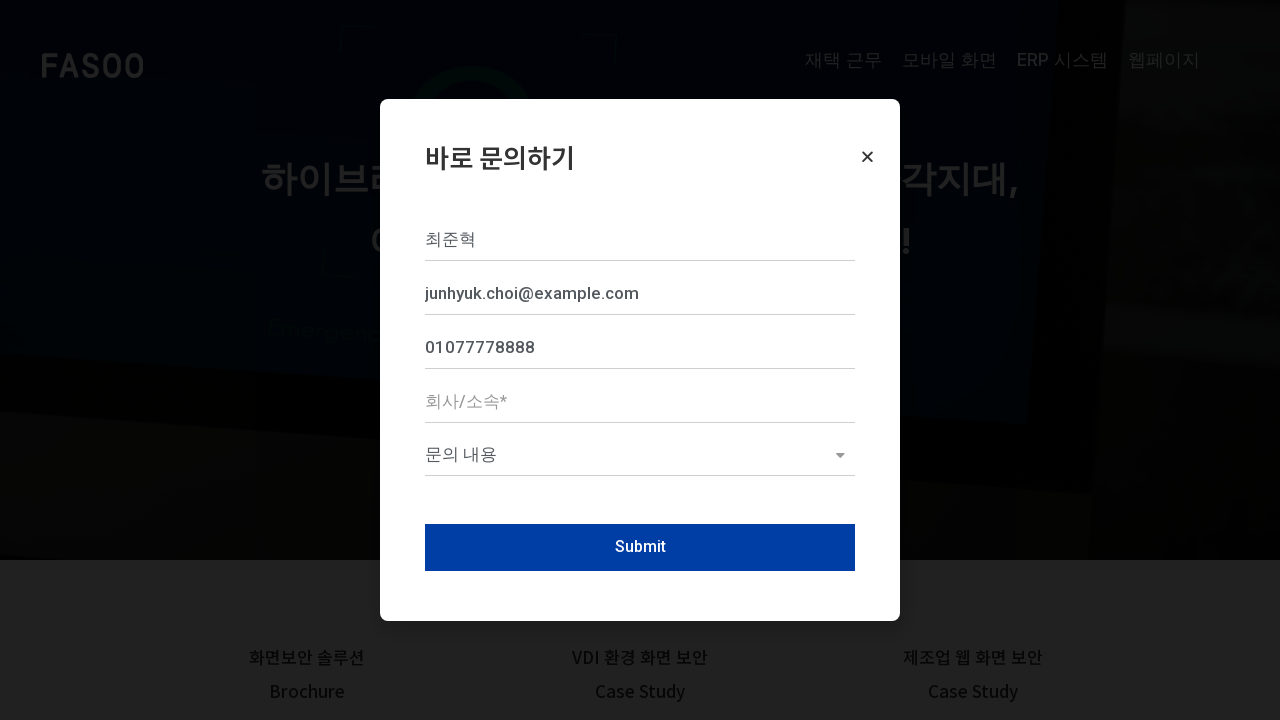

Filled in company/affiliation field with '보안솔루션 / 개발팀' on internal:attr=[placeholder="회사/소속*"i]
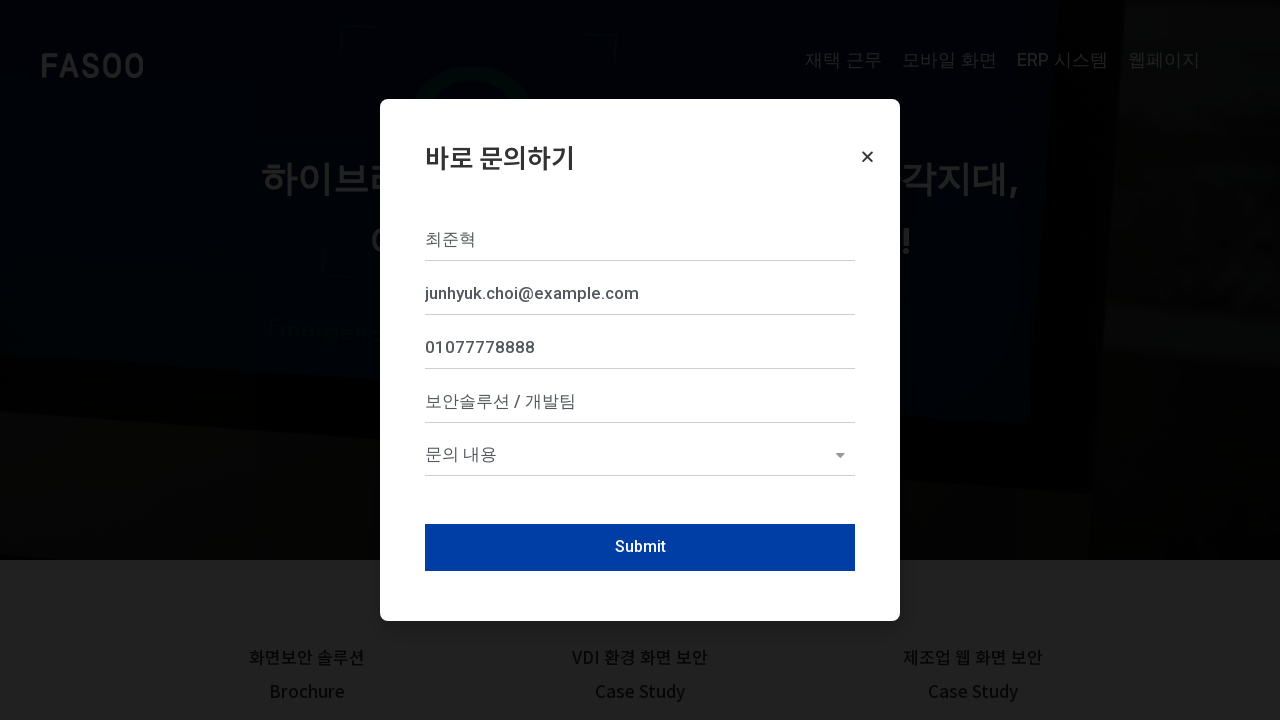

Selected request type '재택 근무 시 VPN, VDI 화면 보안' on #form-field-request_msg
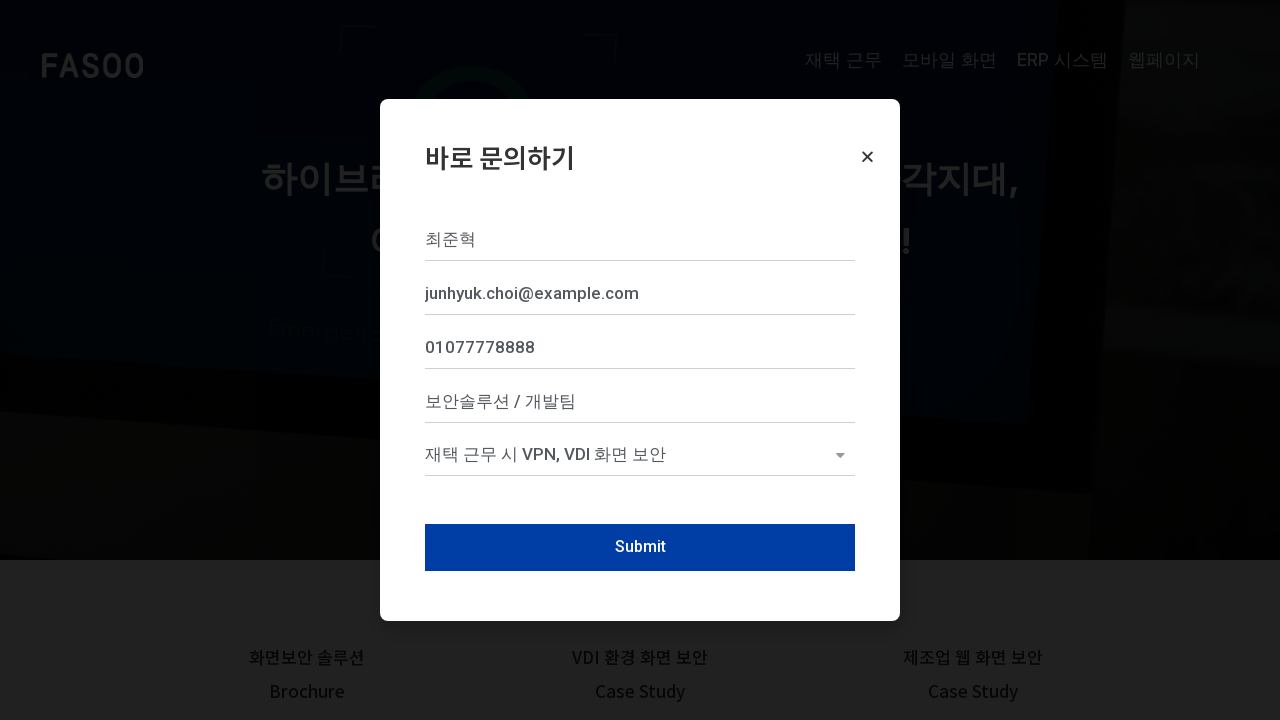

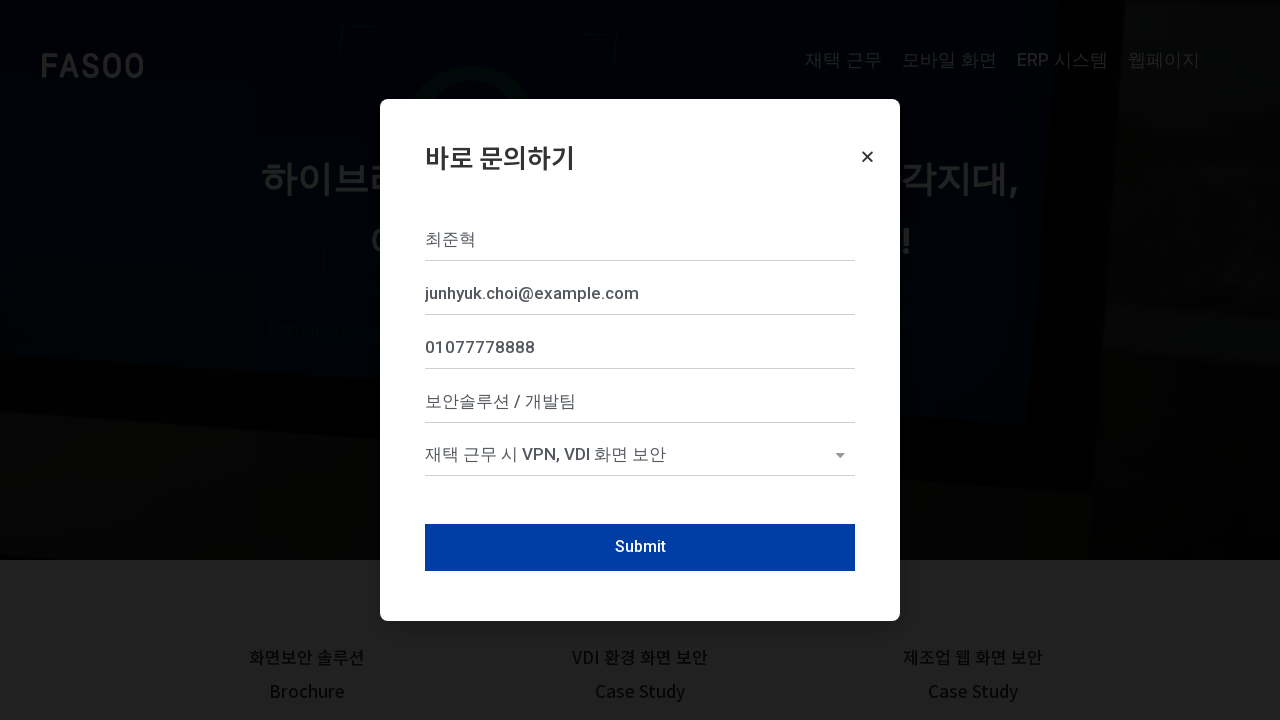